Navigates to Rahul Shetty Academy's Automation Practice page and scrolls to the Mouse Hover Example section to bring it into view.

Starting URL: https://rahulshettyacademy.com/AutomationPractice/

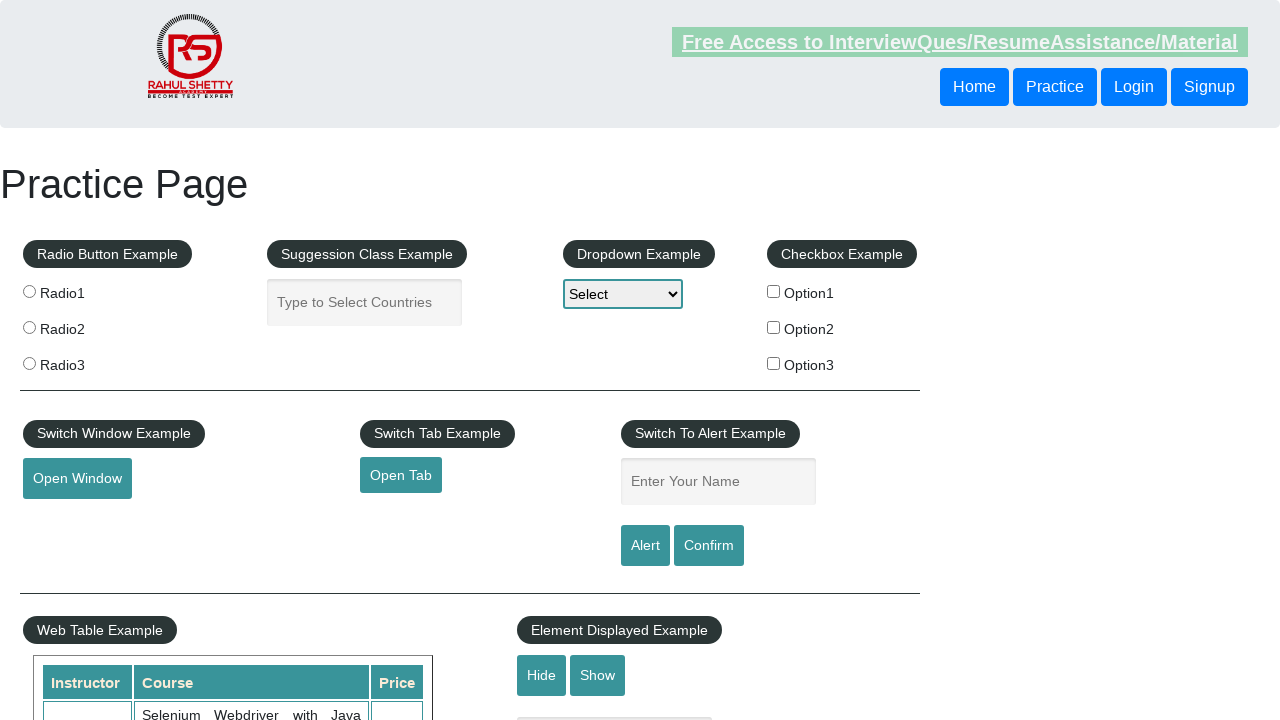

Navigated to Rahul Shetty Academy's Automation Practice page
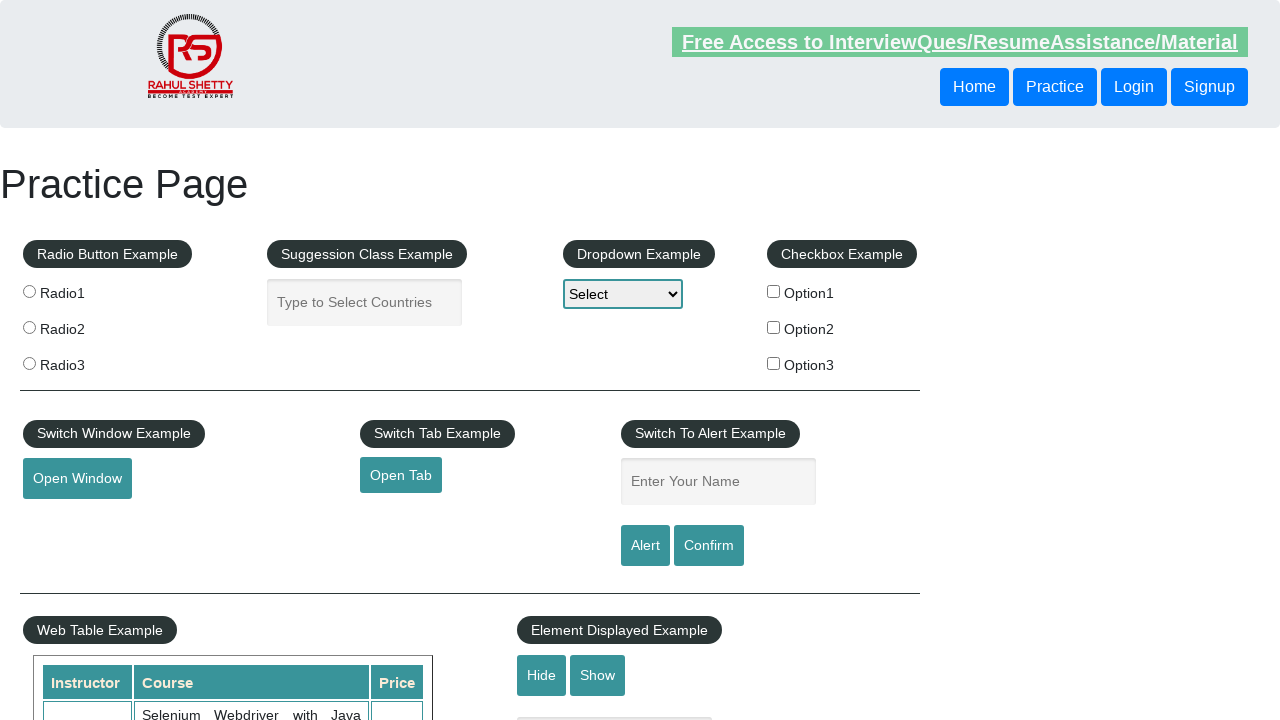

Located the Mouse Hover Example section
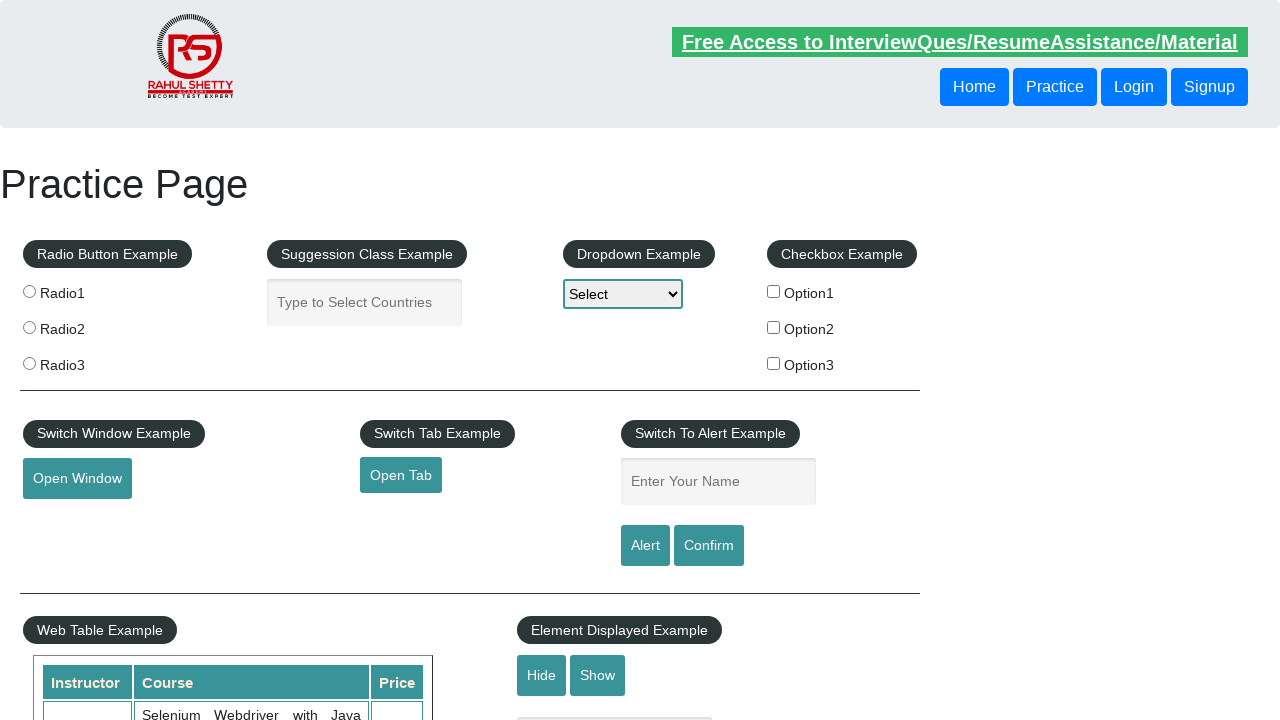

Scrolled Mouse Hover Example section into view
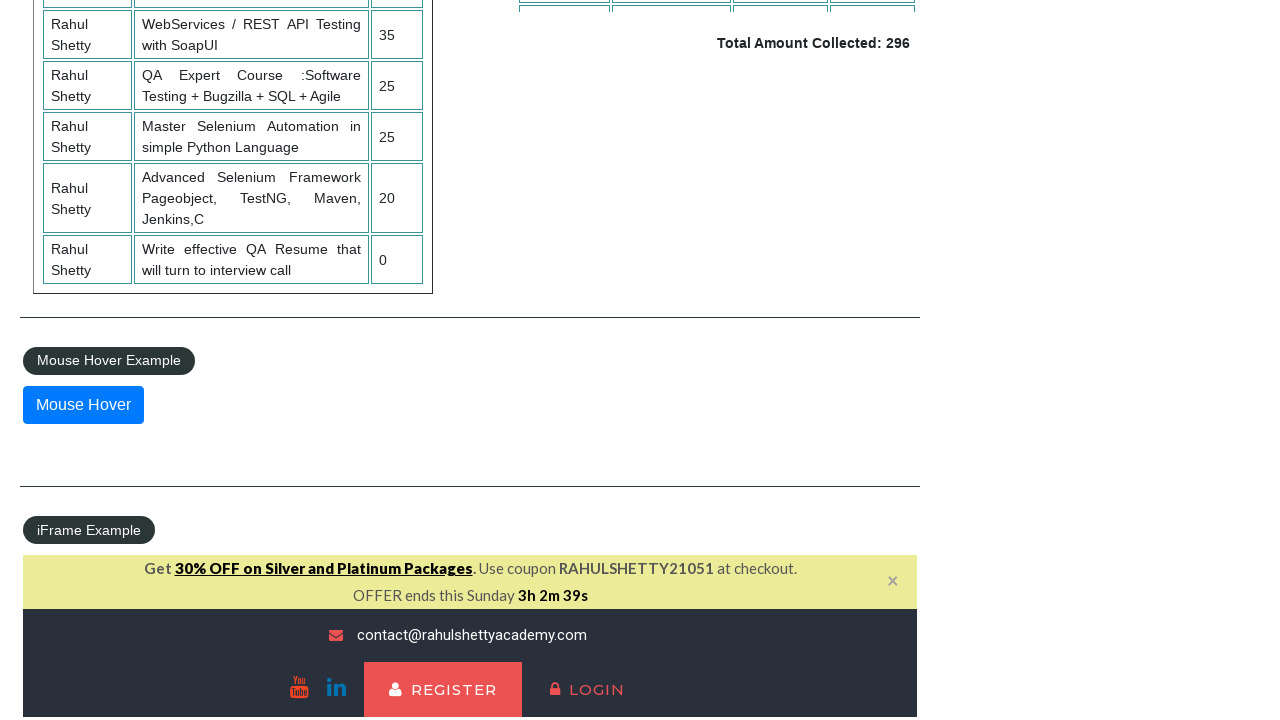

Waited for scroll animation to complete
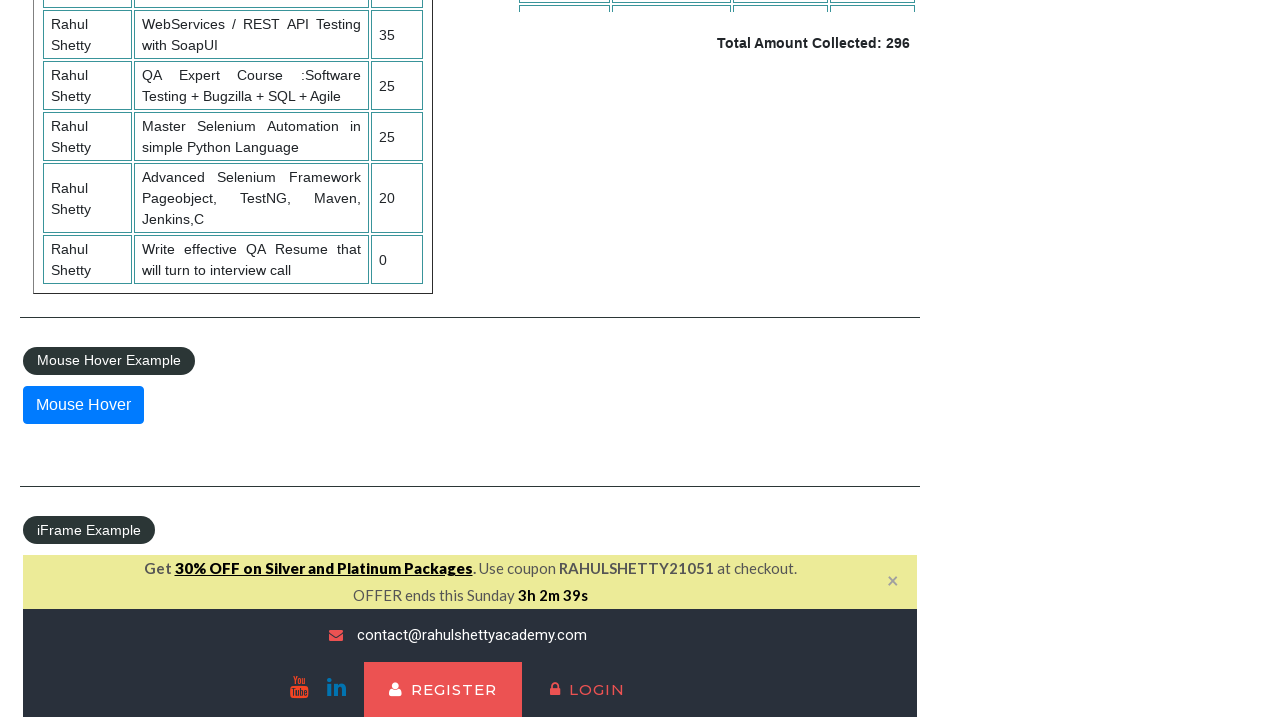

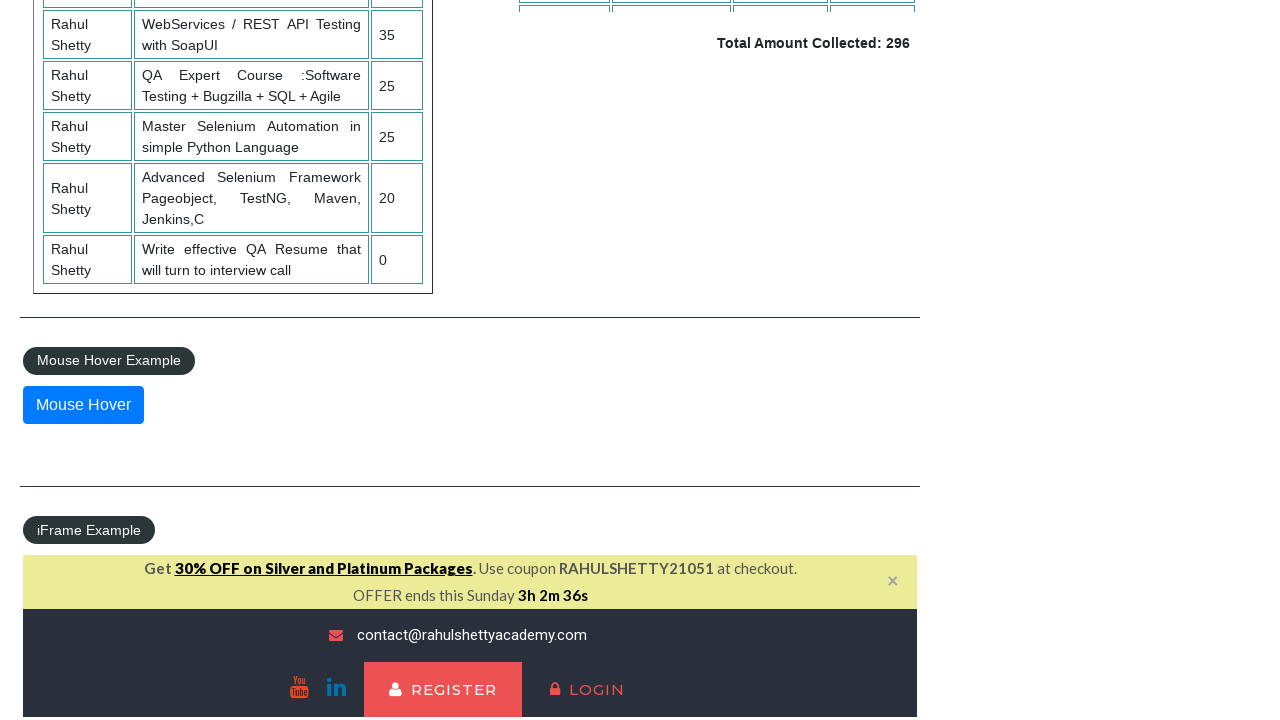